Tests the practice form on DemoQA by navigating to Forms section, opening the Practice Form, filling in first name, last name, mobile number, selecting male gender, submitting the form, and closing the confirmation modal.

Starting URL: https://demoqa.com/

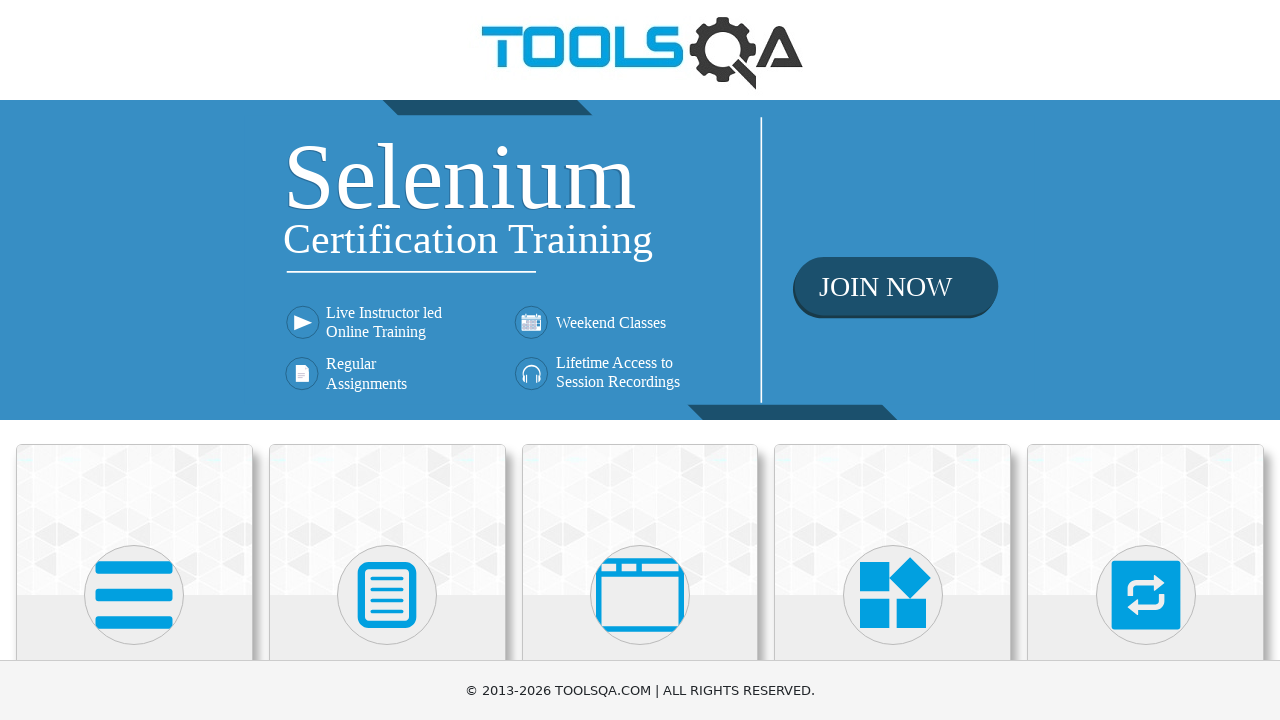

Clicked on Forms card on homepage at (387, 360) on text=Forms
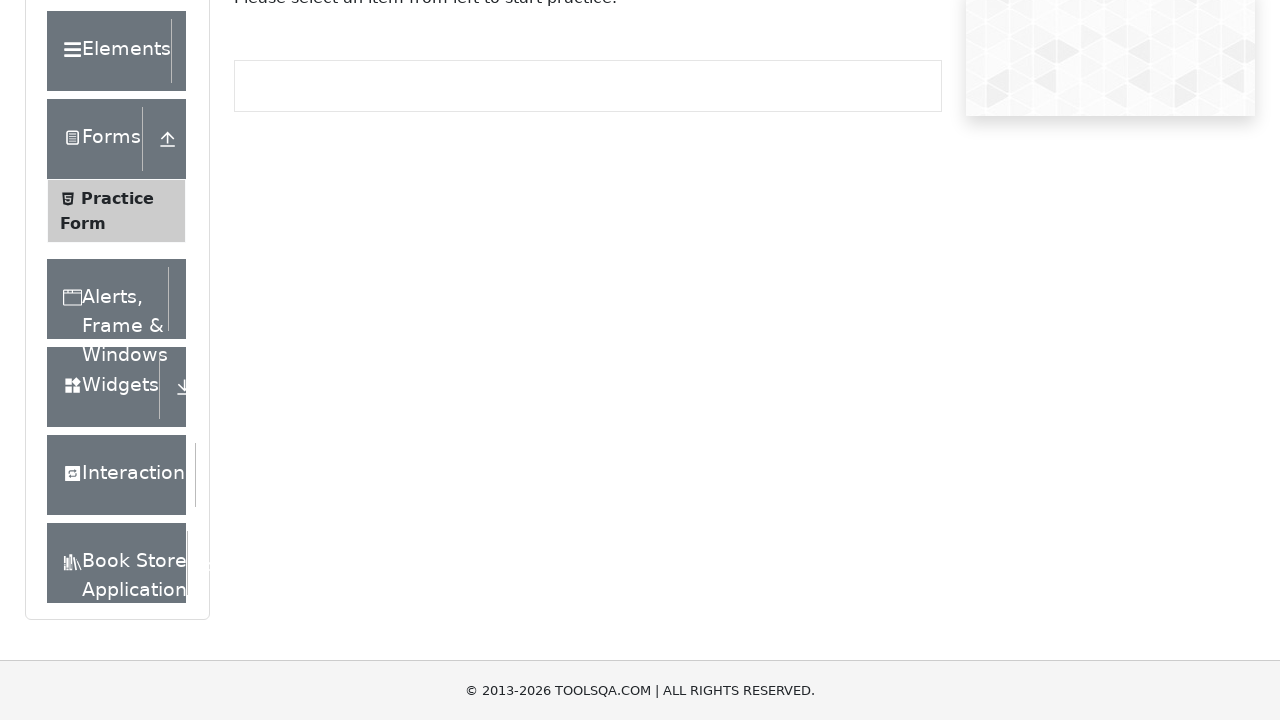

Clicked on Practice Form in the left menu at (117, 336) on text=Practice Form
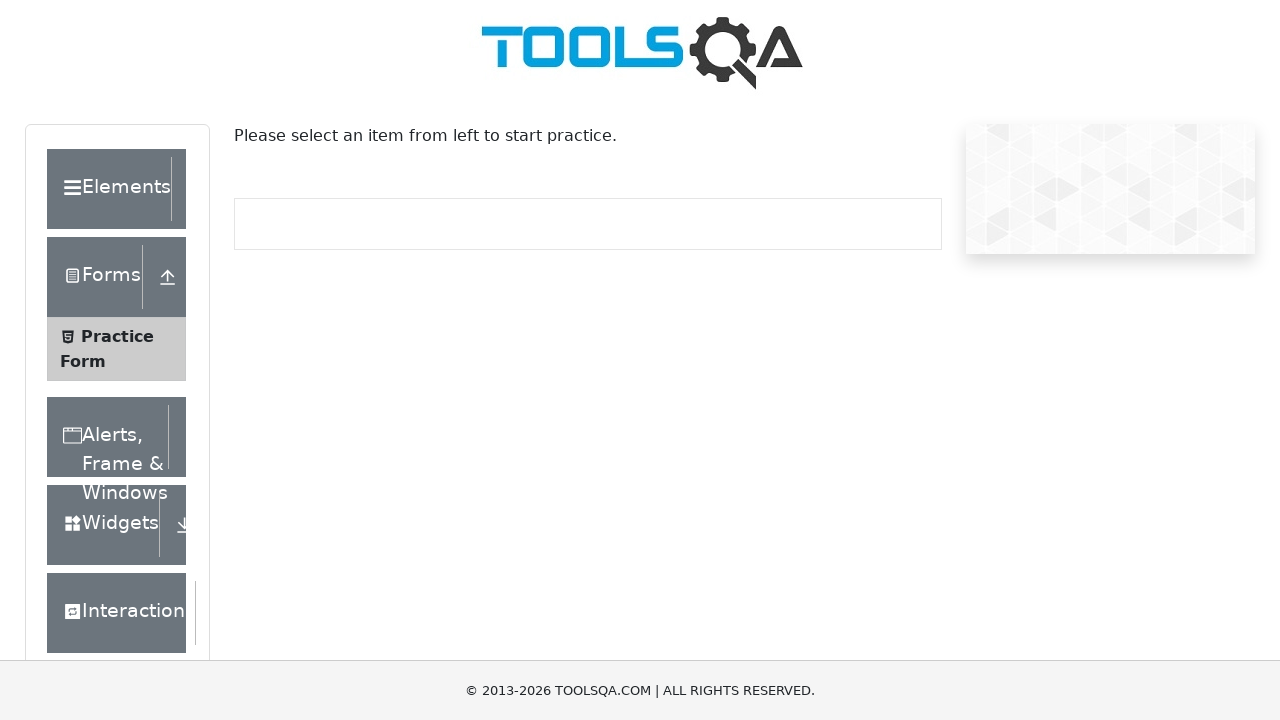

Practice form loaded and first name field is visible
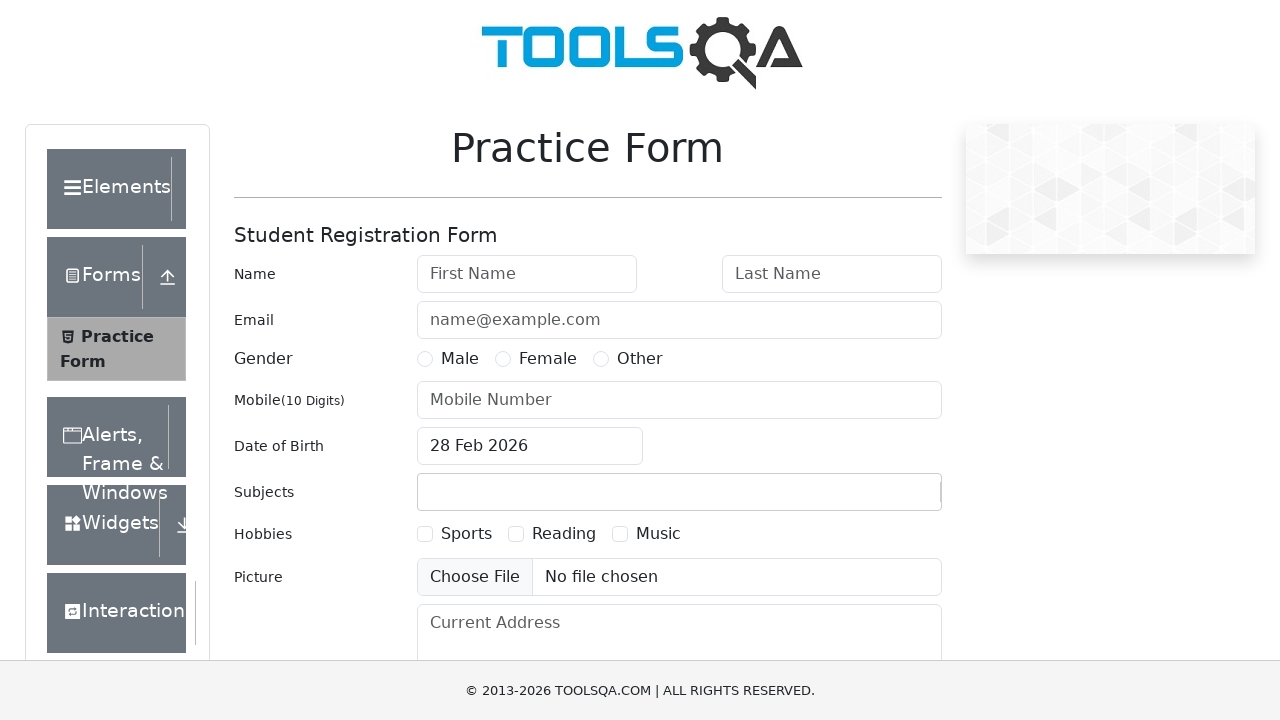

Filled first name field with 'First Value' on #firstName
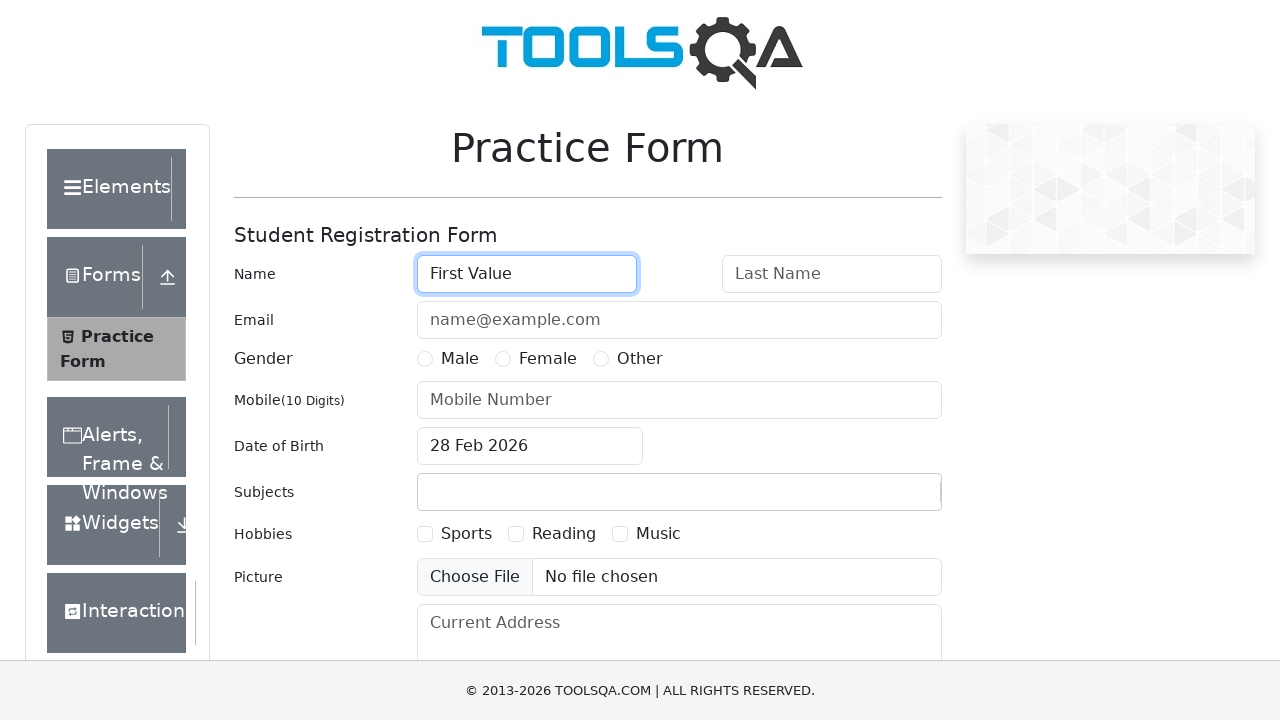

Filled last name field with 'Last Value' on #lastName
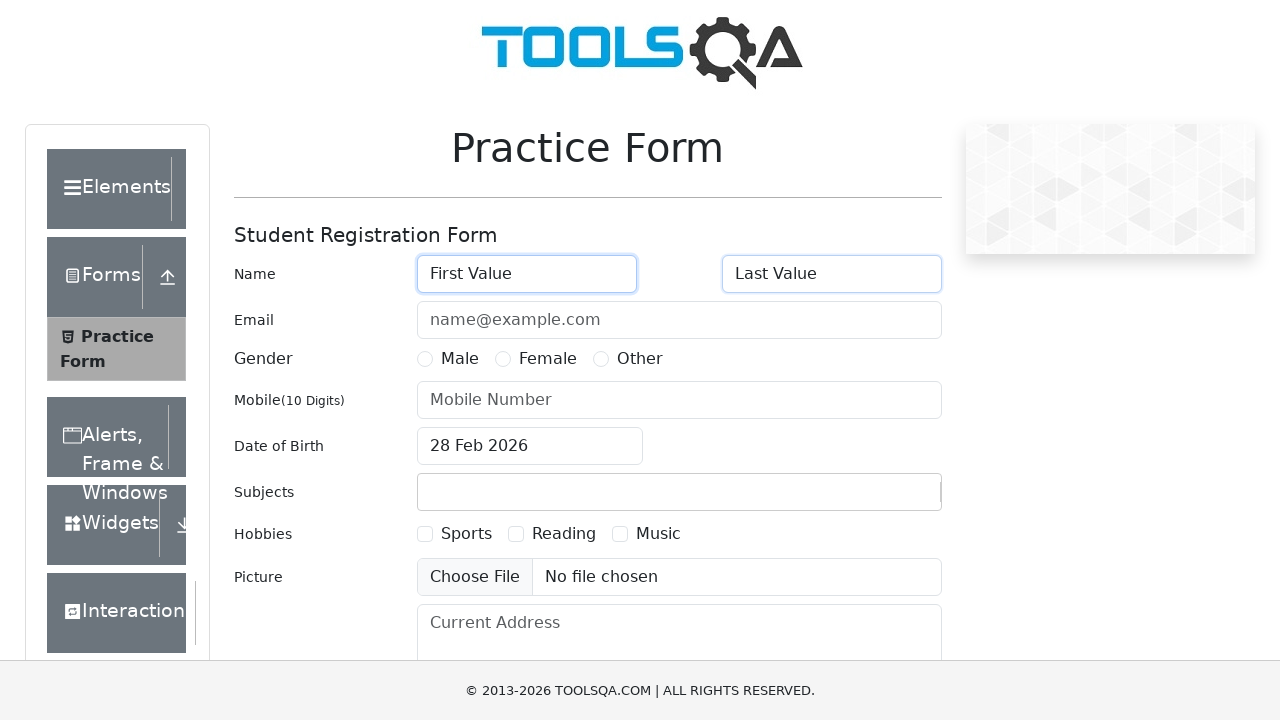

Filled mobile number field with '03331234567' on #userNumber
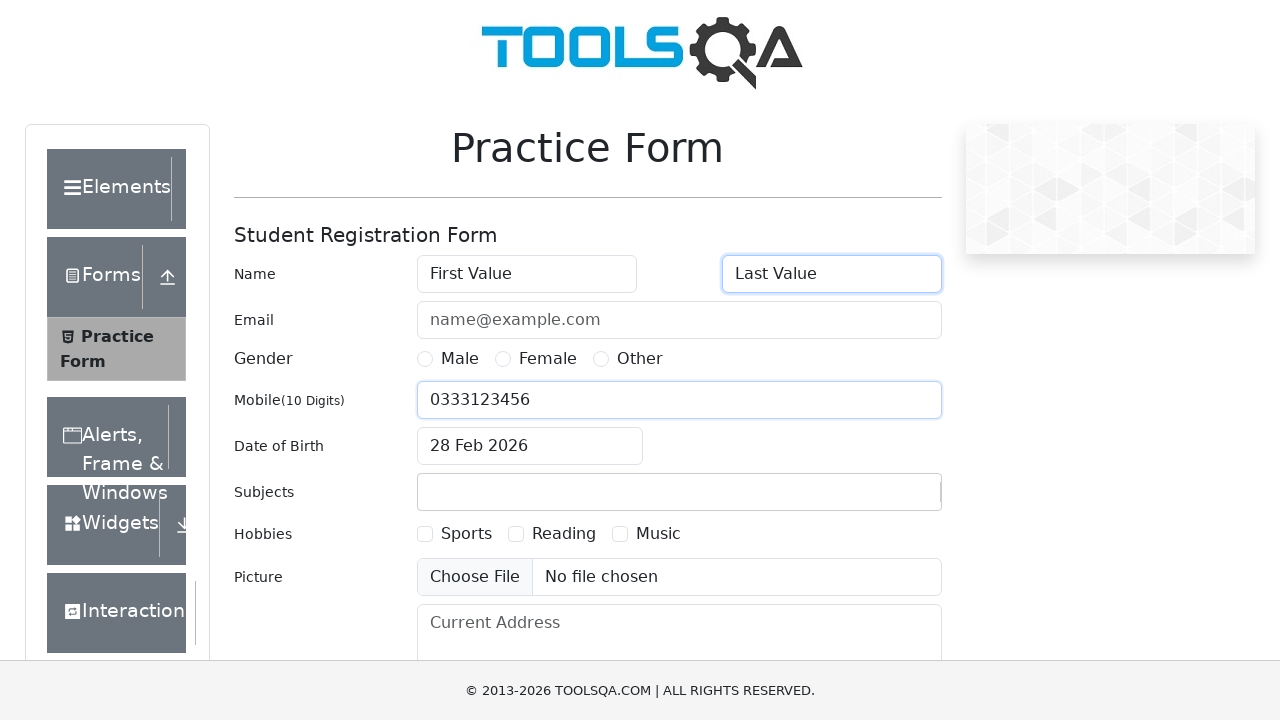

Selected Male gender option at (460, 359) on label[for='gender-radio-1']
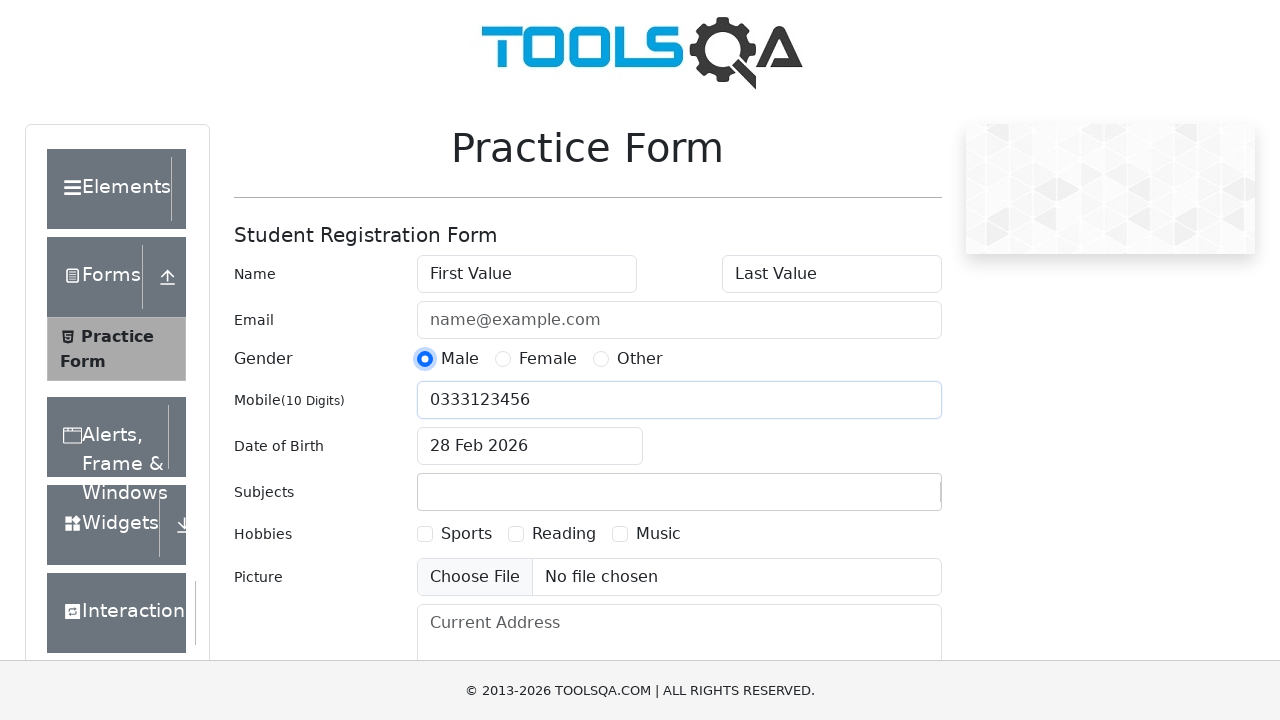

Clicked submit button to submit the form at (885, 499) on #submit
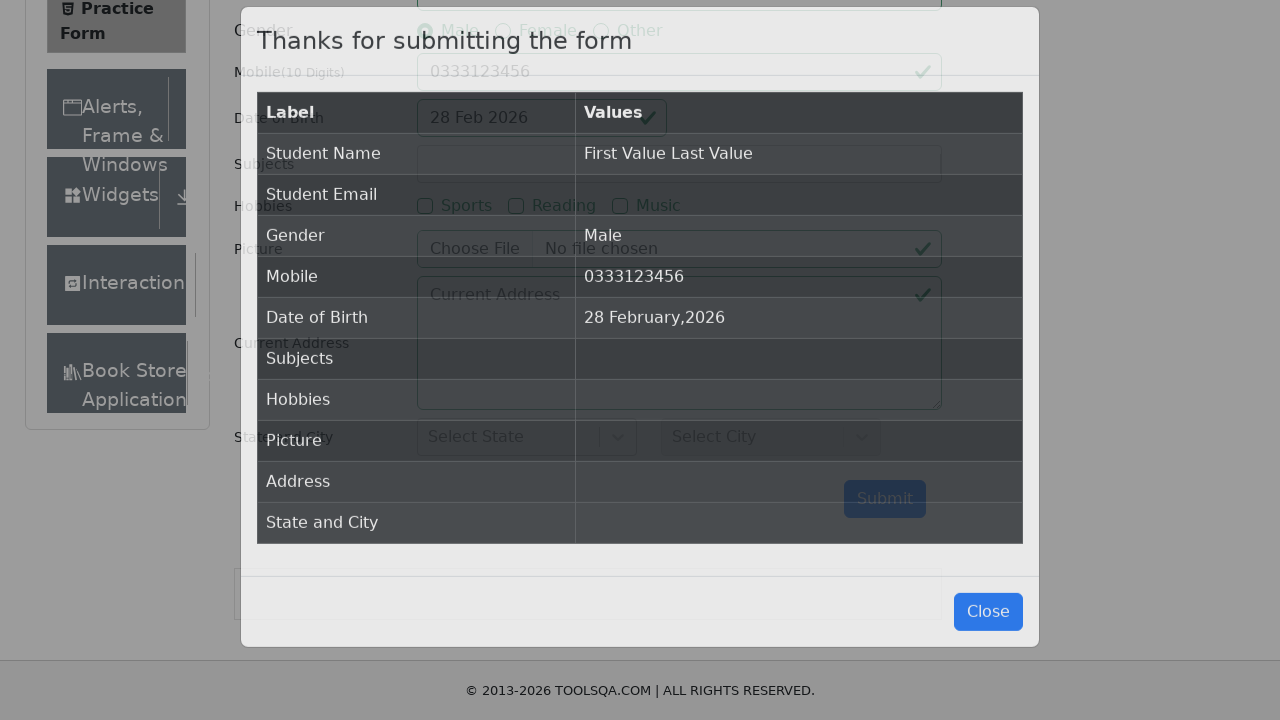

Confirmation modal appeared
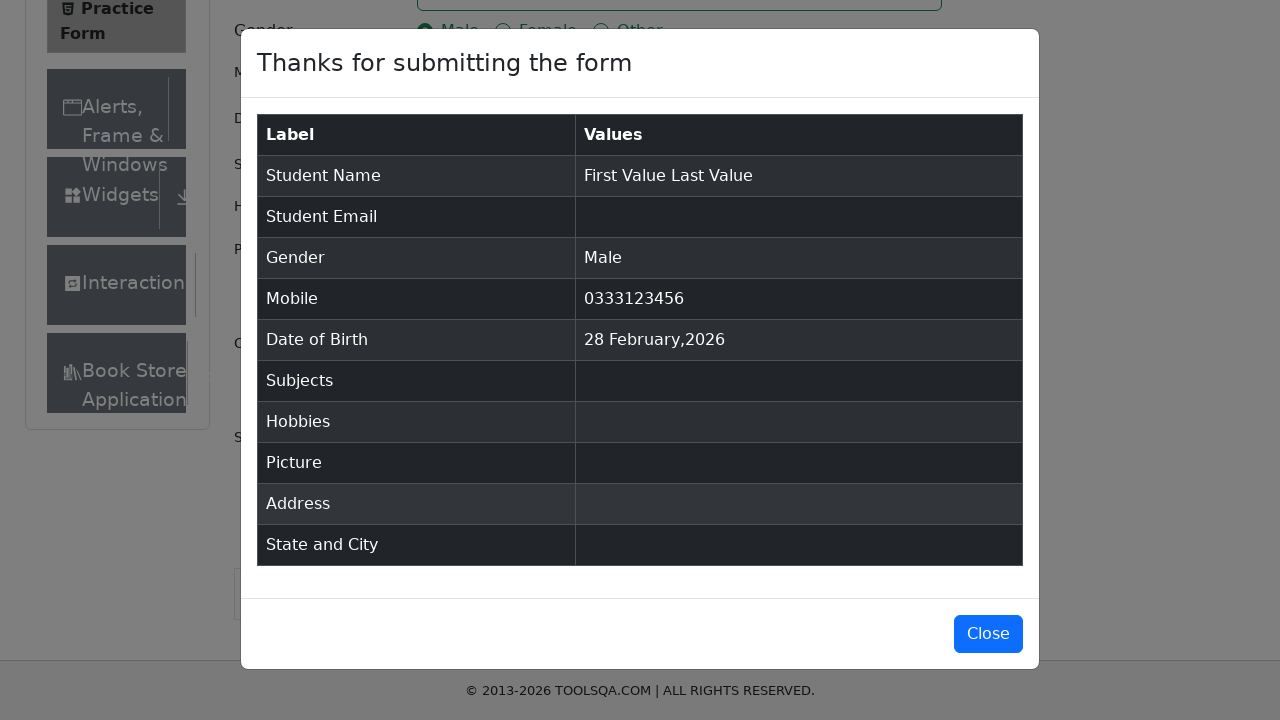

Closed the confirmation modal at (988, 634) on #closeLargeModal
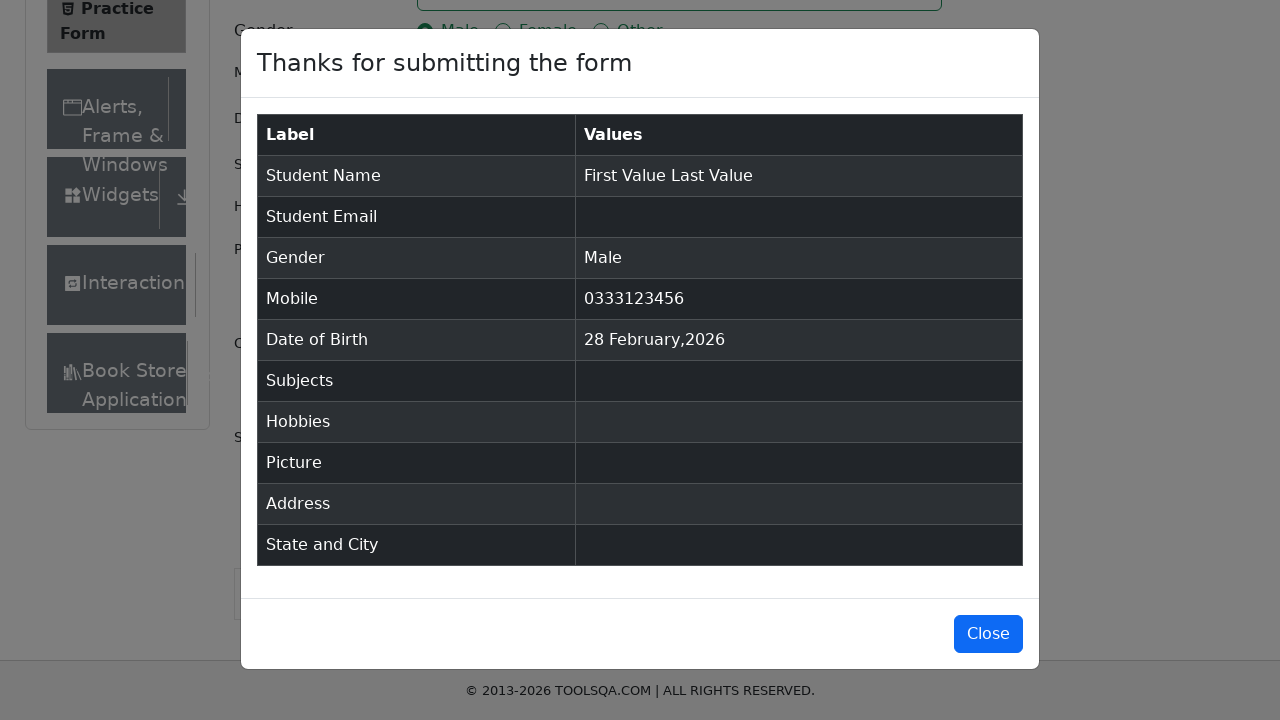

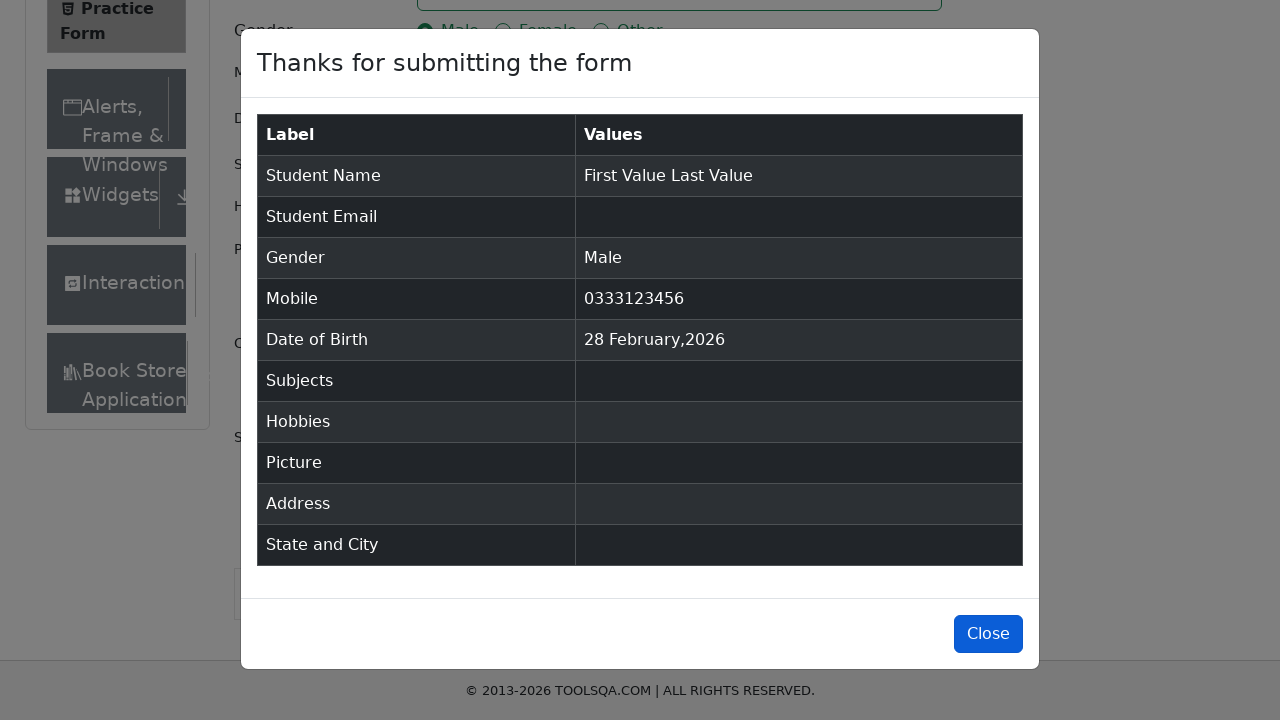